Tests the Cyclos demo homepage by clicking on the login link to verify it is accessible and clickable.

Starting URL: https://demo.cyclos.org/ui/home

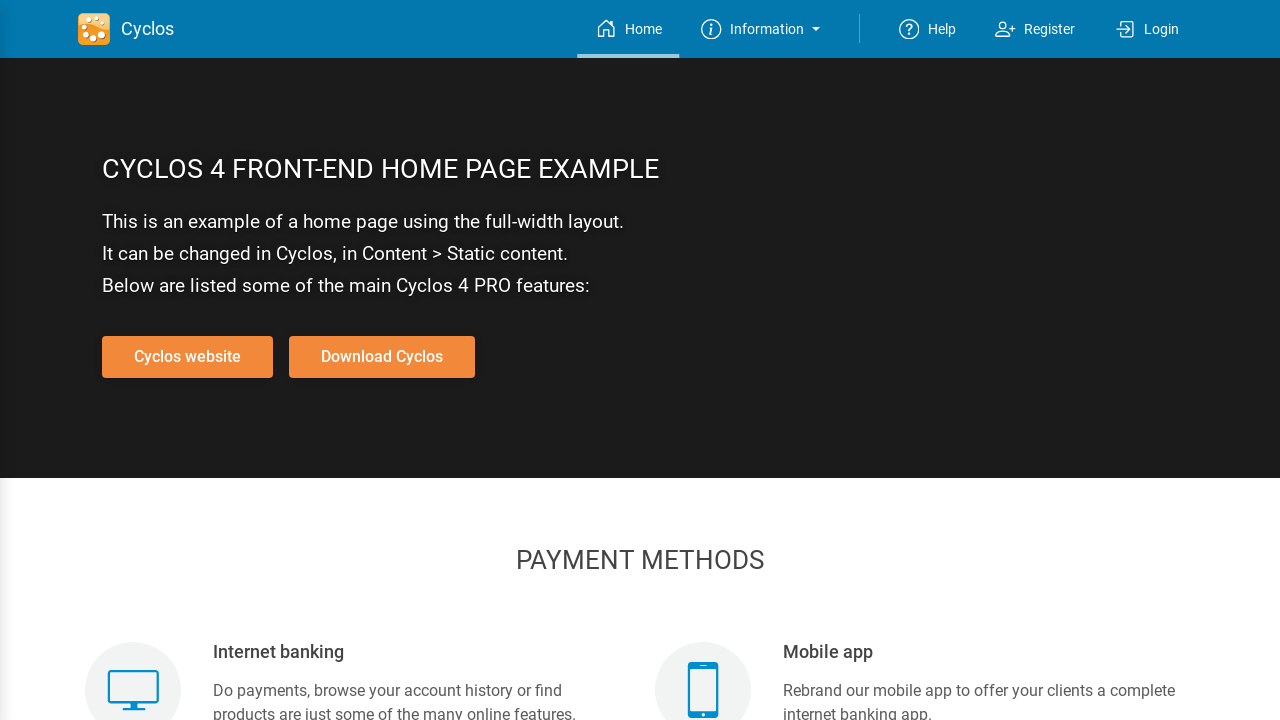

Navigated to Cyclos demo homepage
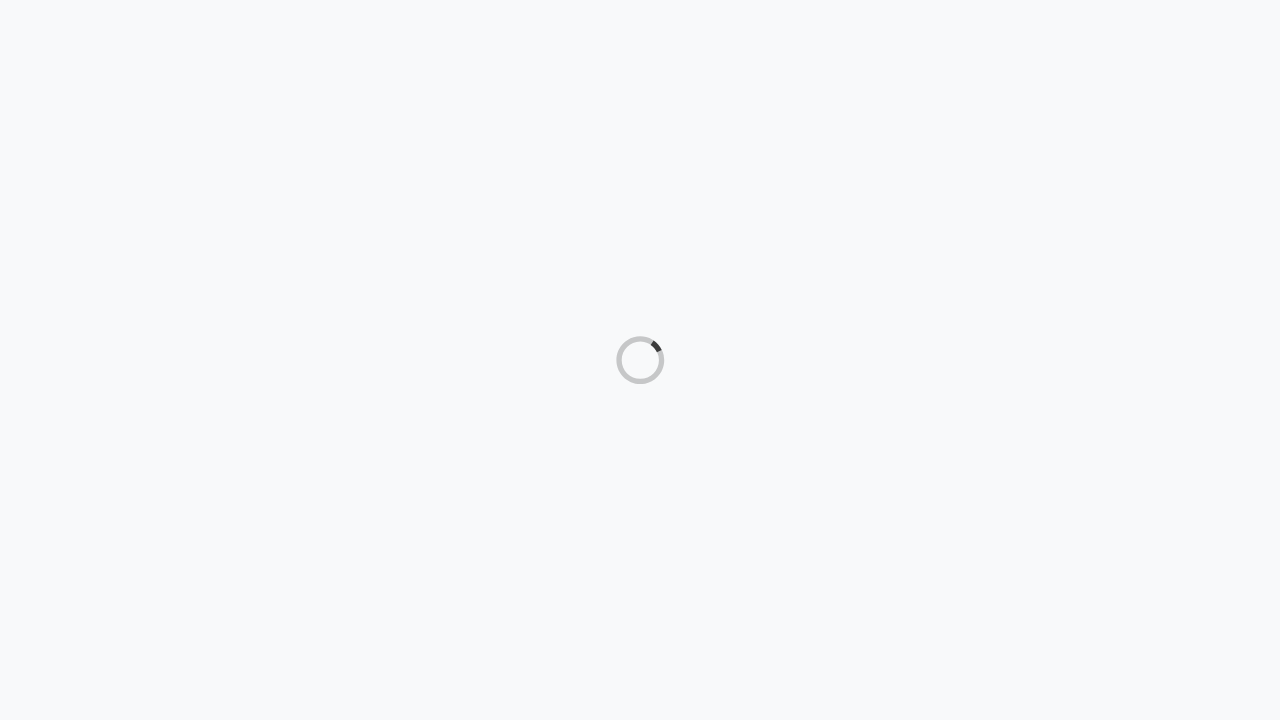

Clicked on the login link to verify it is accessible and clickable at (1148, 29) on a#login-link
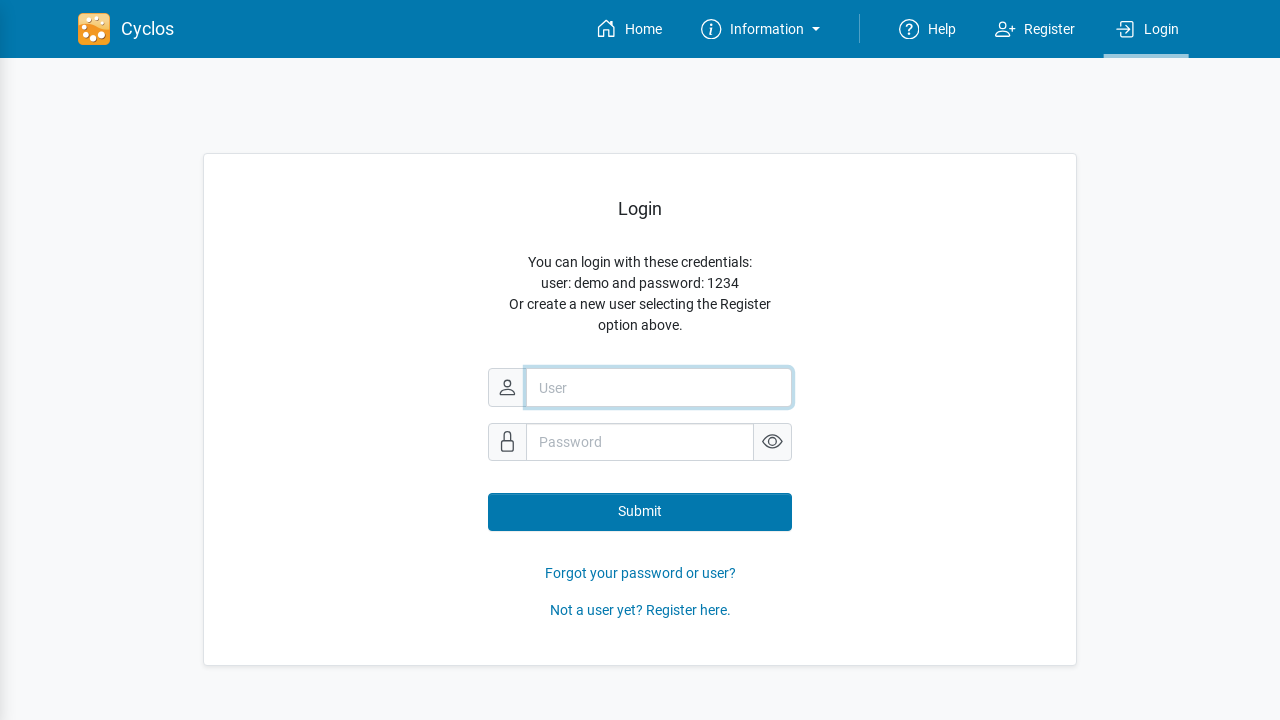

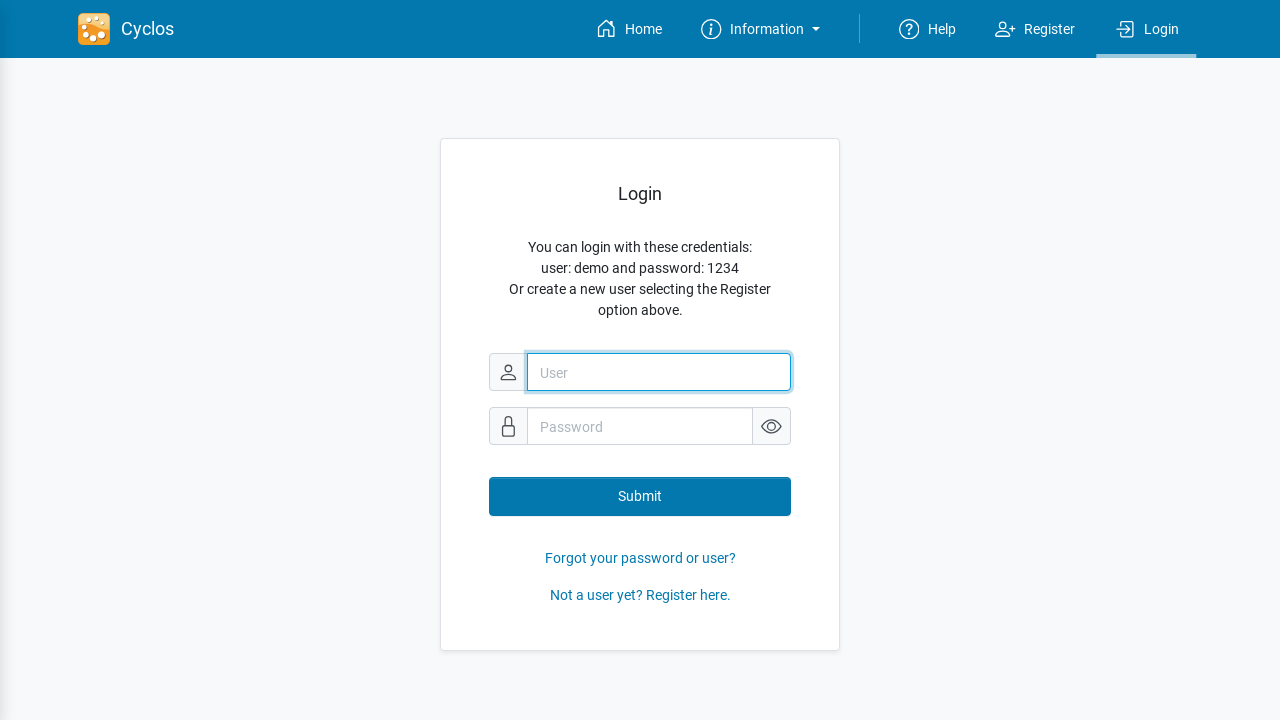